Tests getting text content of an element using page.evaluate, clicks increment button, and verifies counter updates correctly

Starting URL: https://osstep.github.io/evaluate

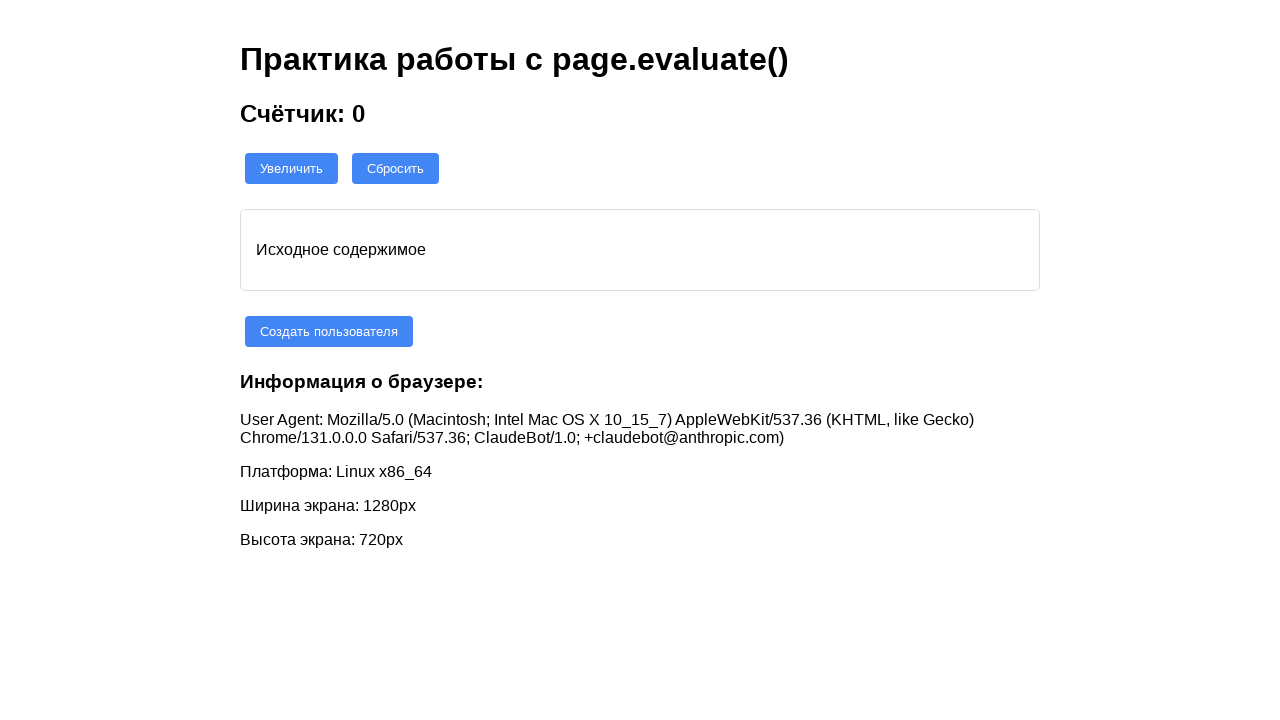

Retrieved initial counter text content using evaluate
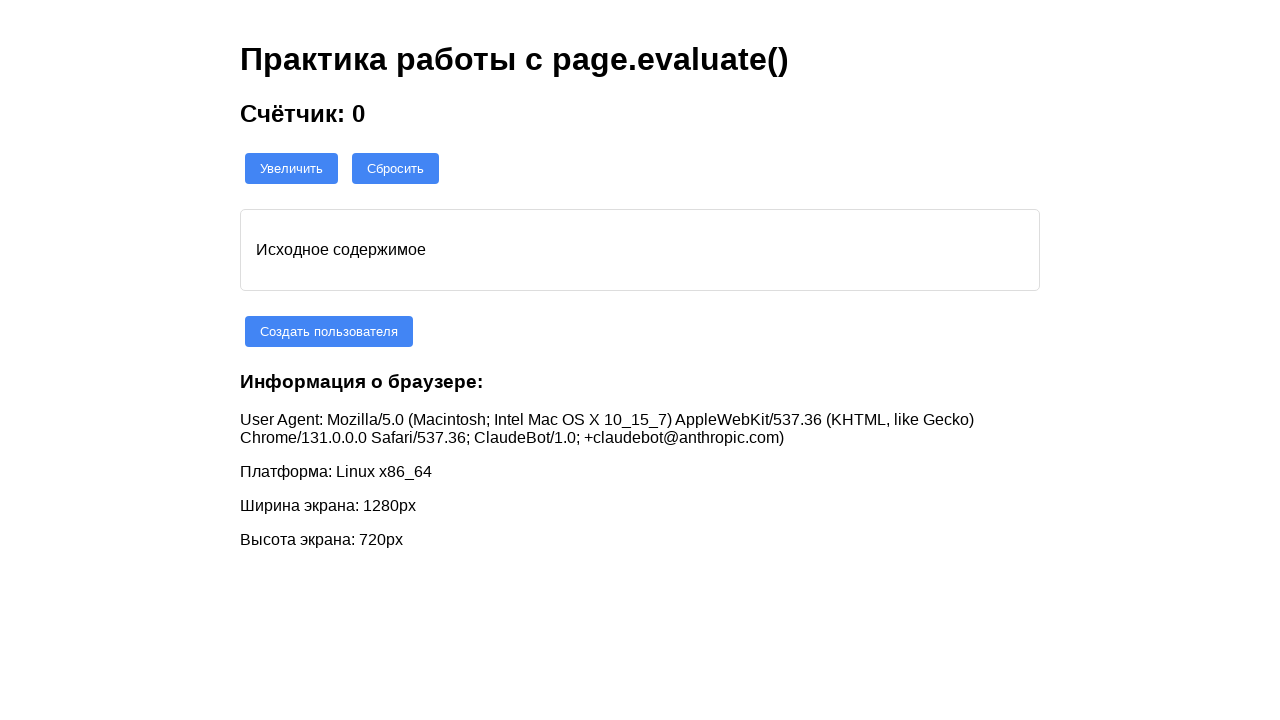

Verified initial counter value is '0'
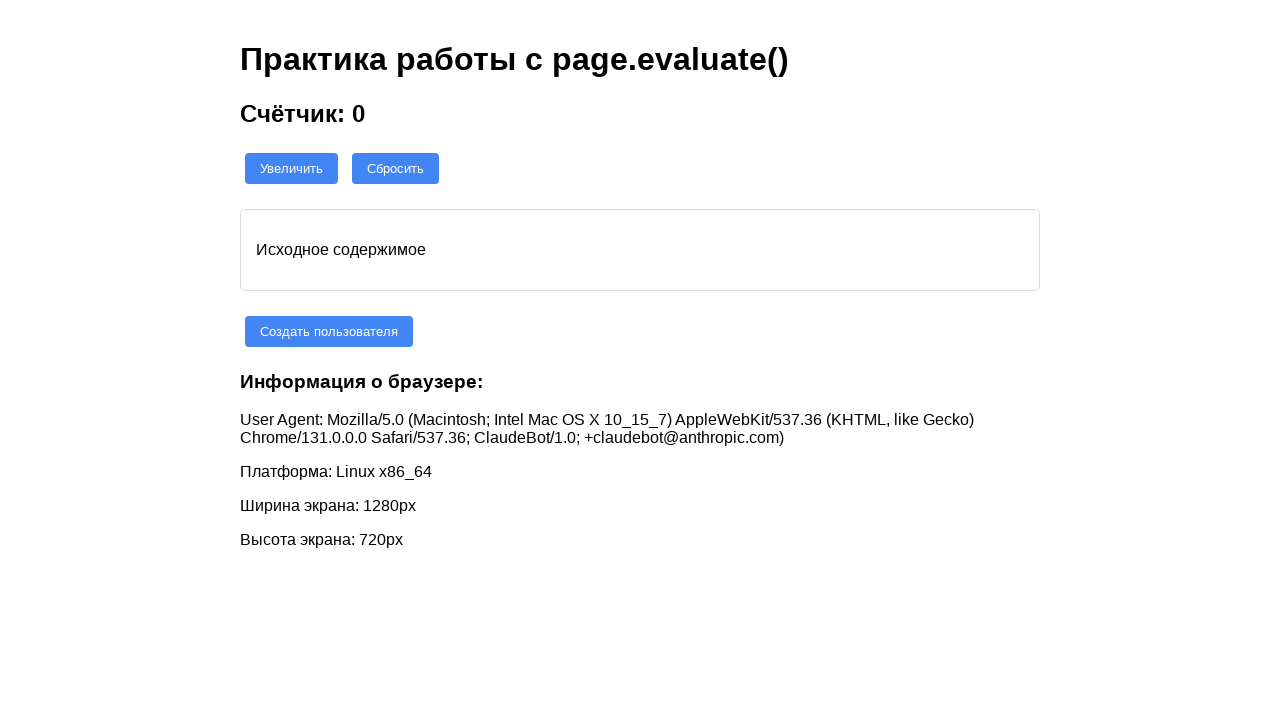

Clicked increment button at (292, 168) on #increment
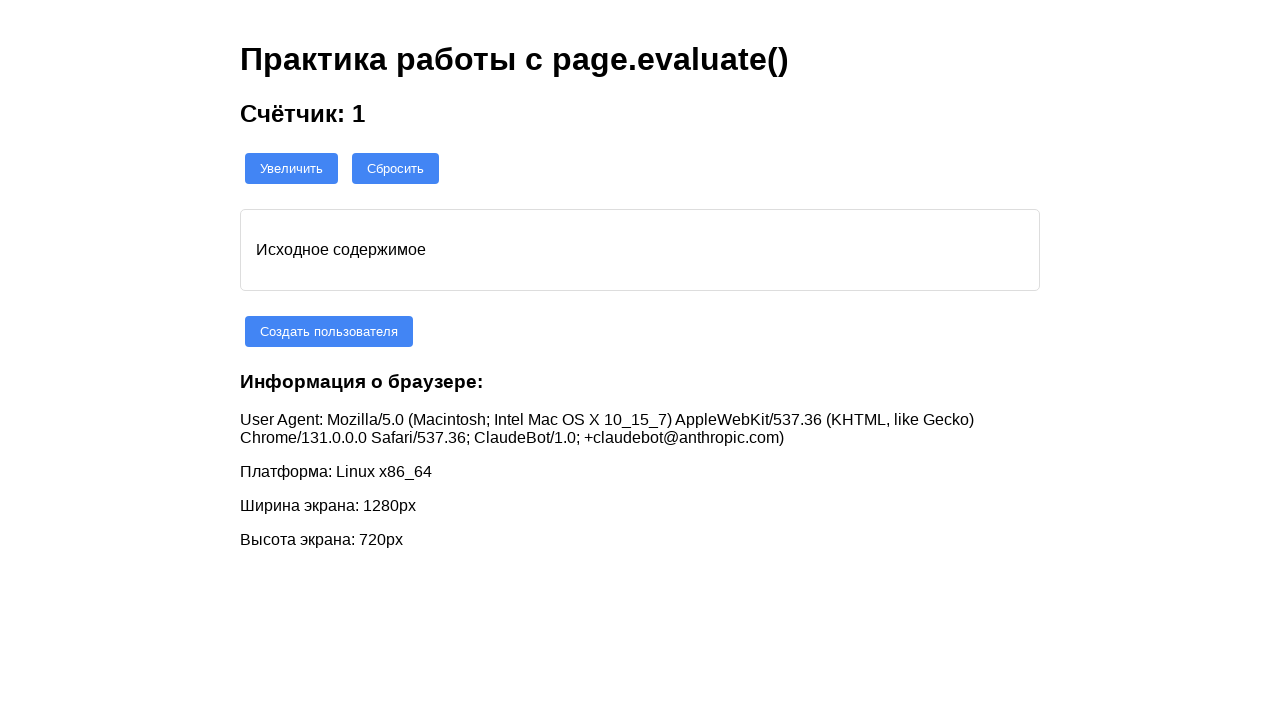

Retrieved updated counter text content using evaluate
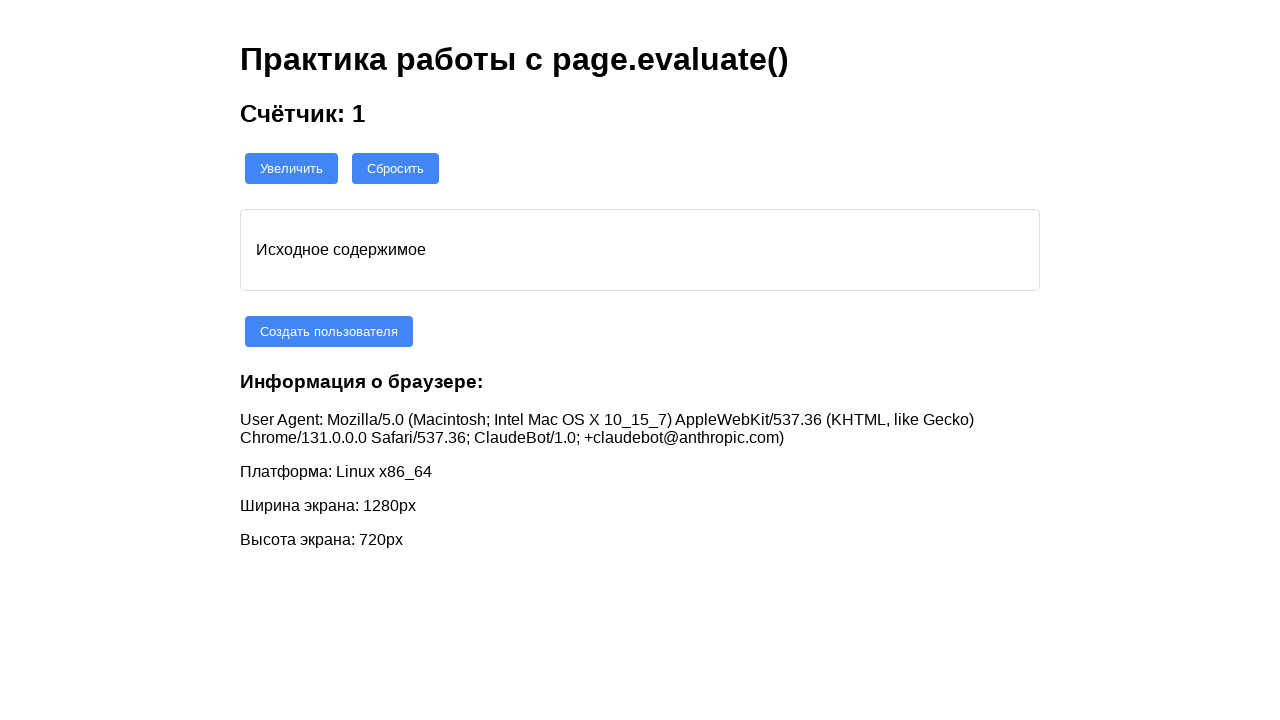

Verified counter value increased to '1'
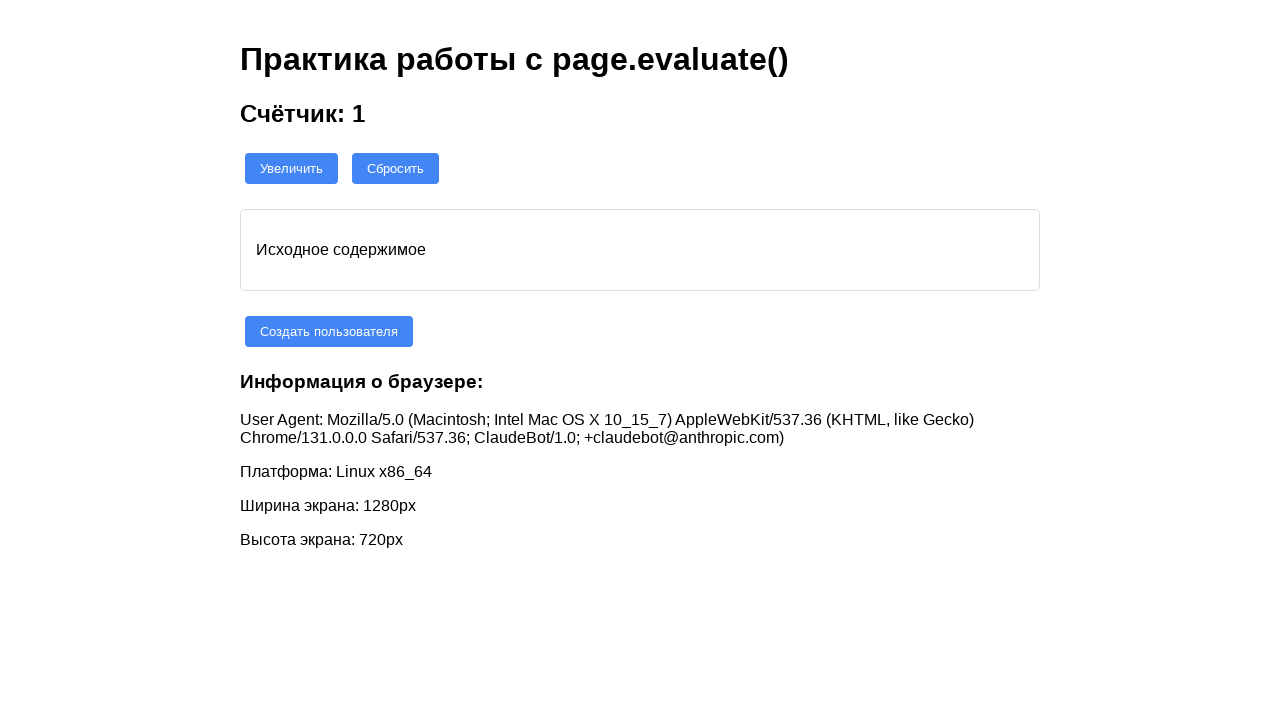

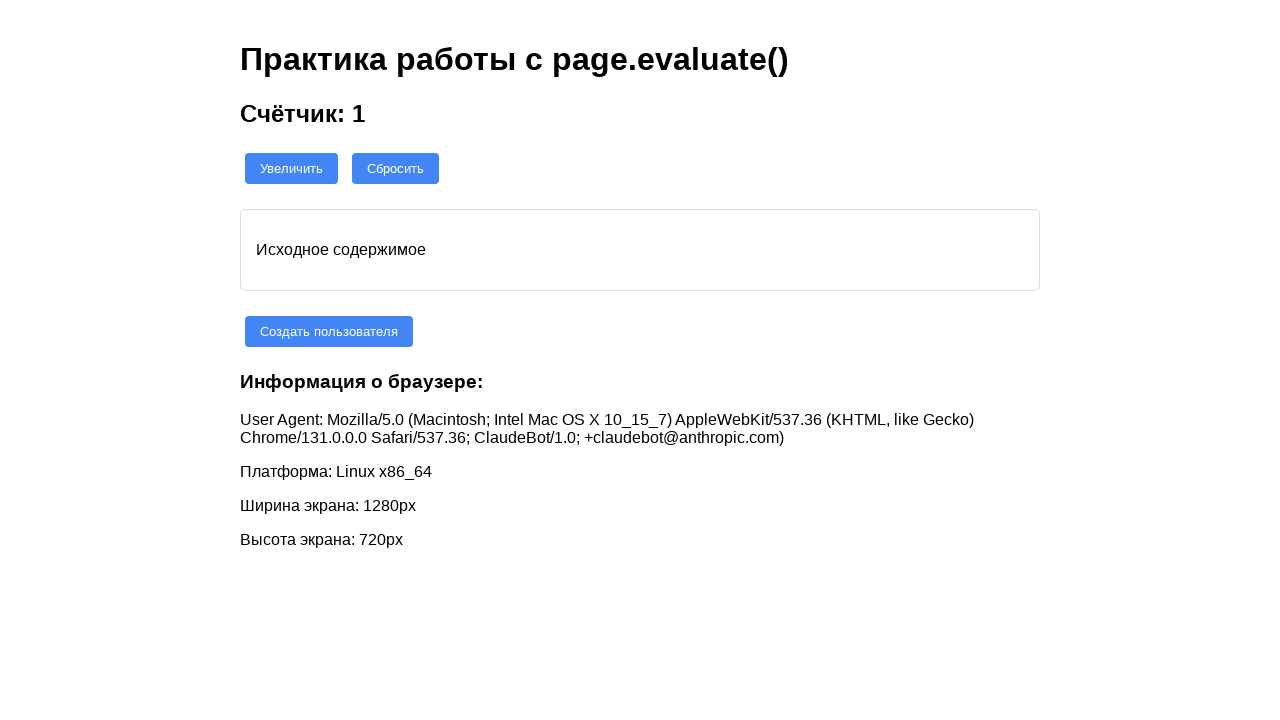